Fills a non-affiliation certificate request form on the CSBP website with personal information including name, CI, and birth date

Starting URL: https://noafiliacion.csbp.com.bo/

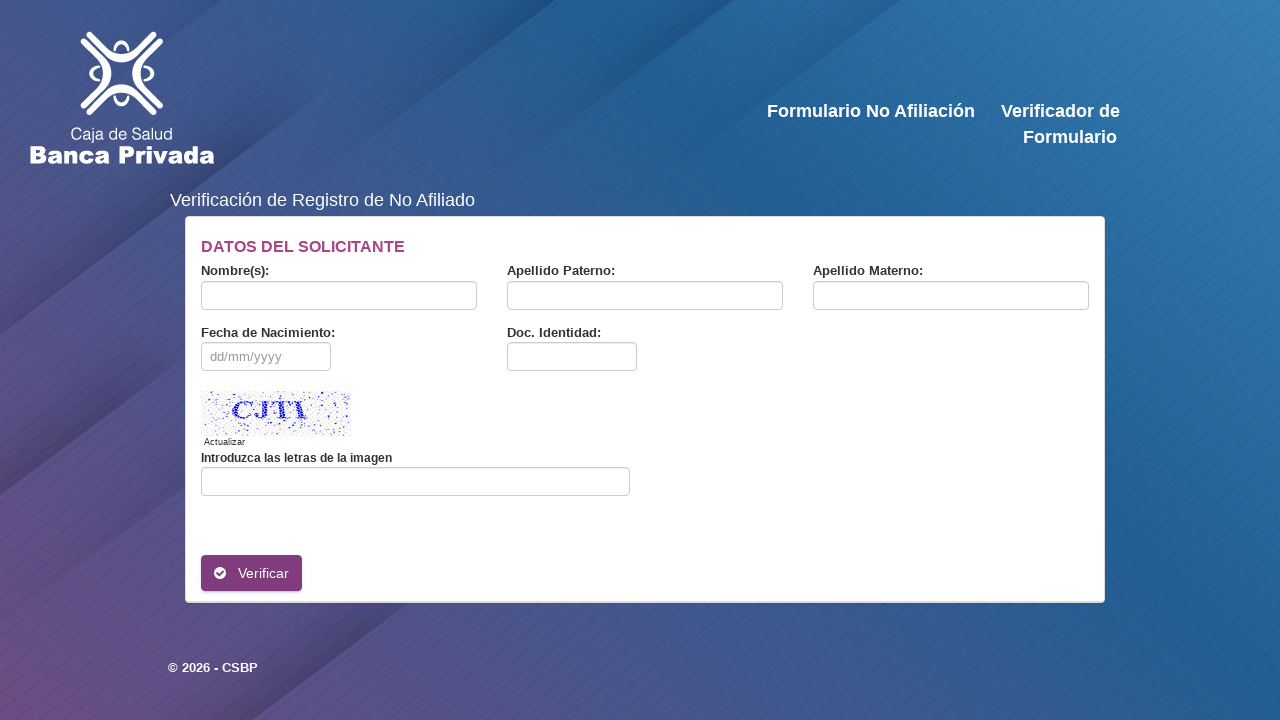

Filled first name field with 'Carlos Eduardo' on #nombre
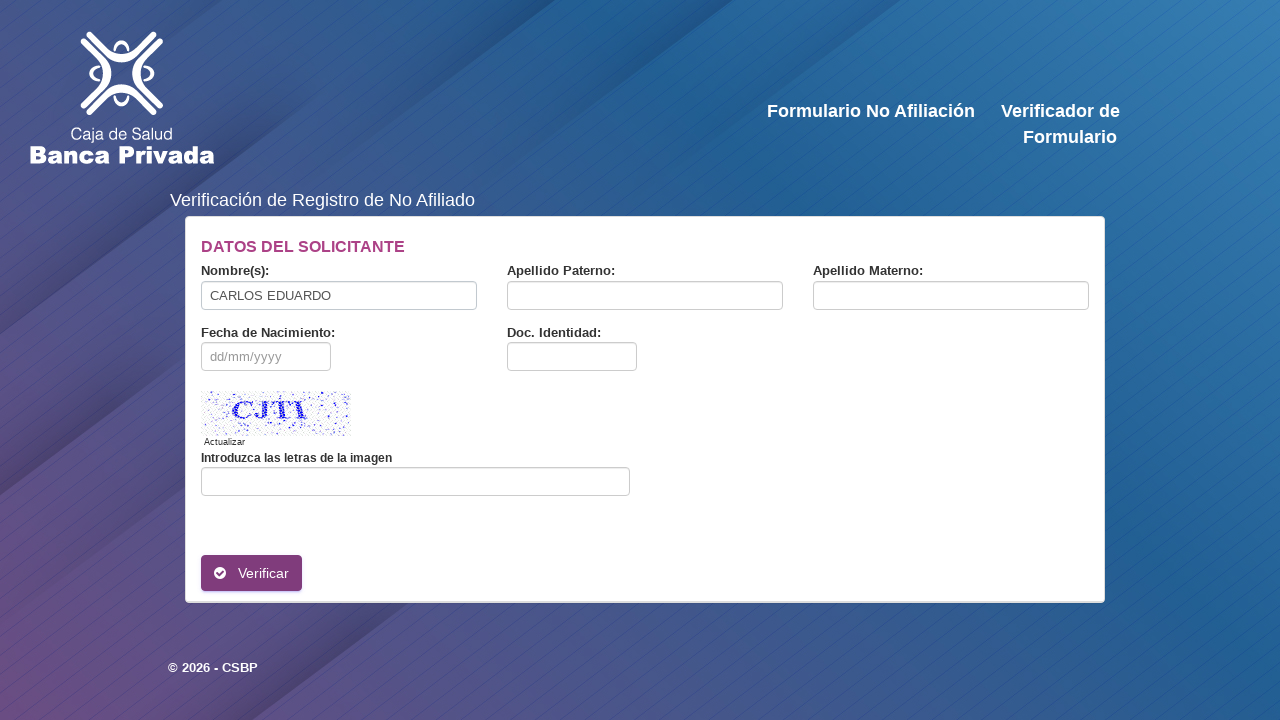

Filled paternal surname field with 'Rodriguez' on #paterno
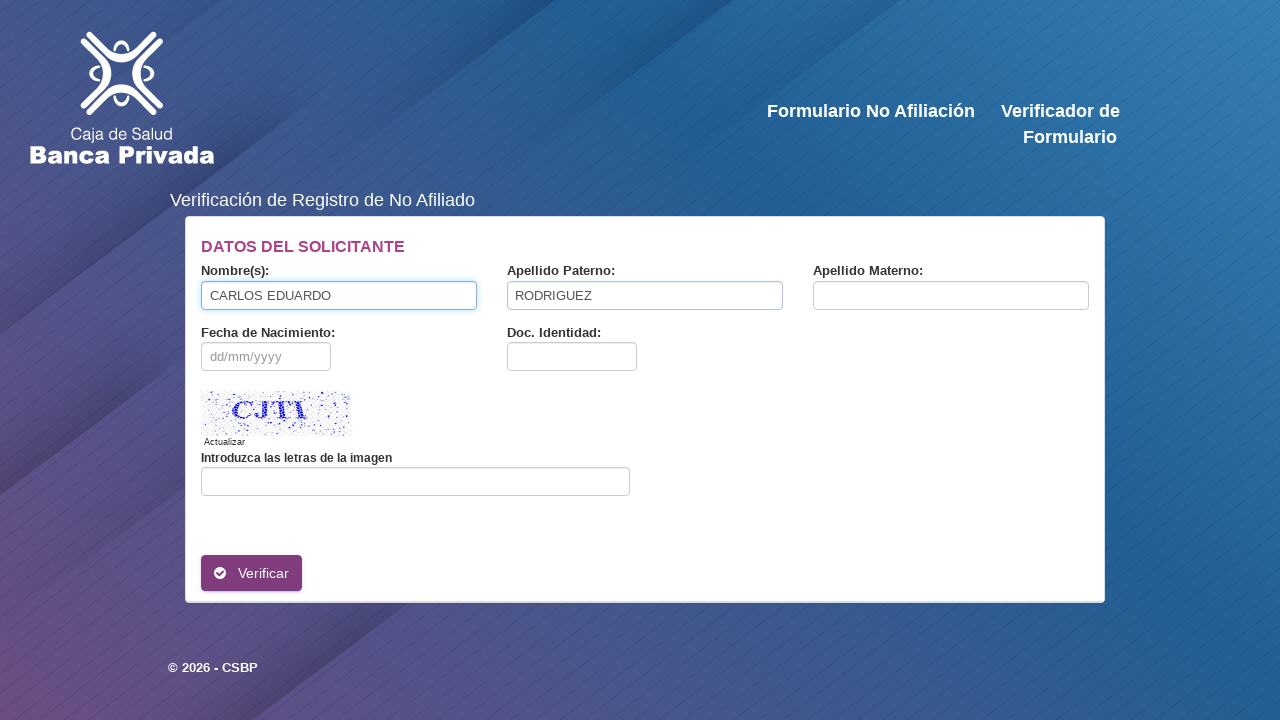

Filled maternal surname field with 'Mendoza' on #materno
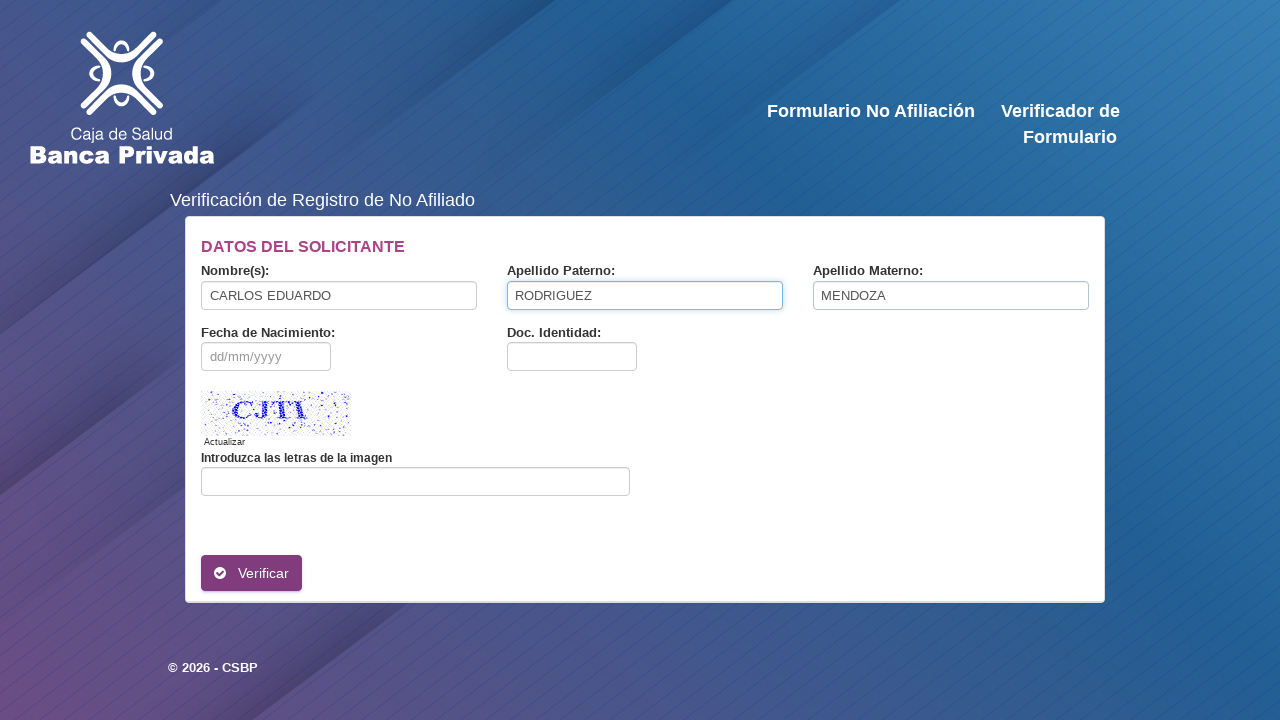

Filled CI field with '7845231' on #ci
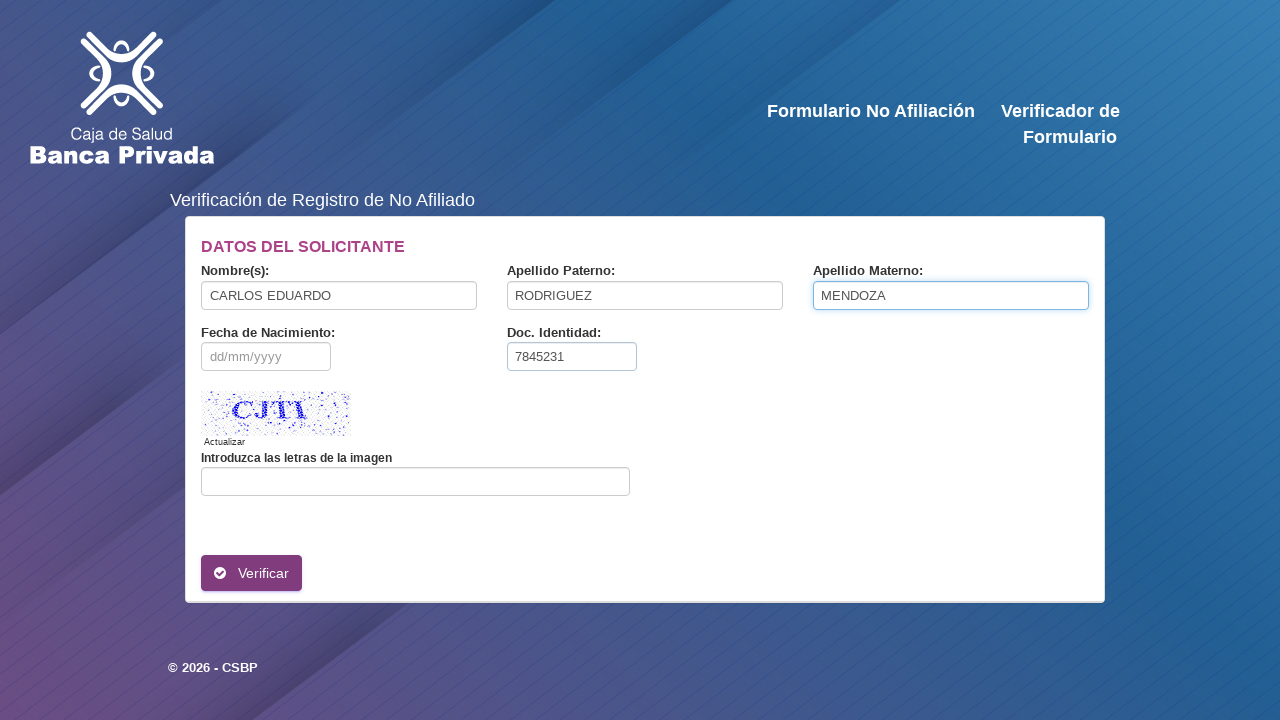

Filled birth date field with '15/03/1985' on #Fec
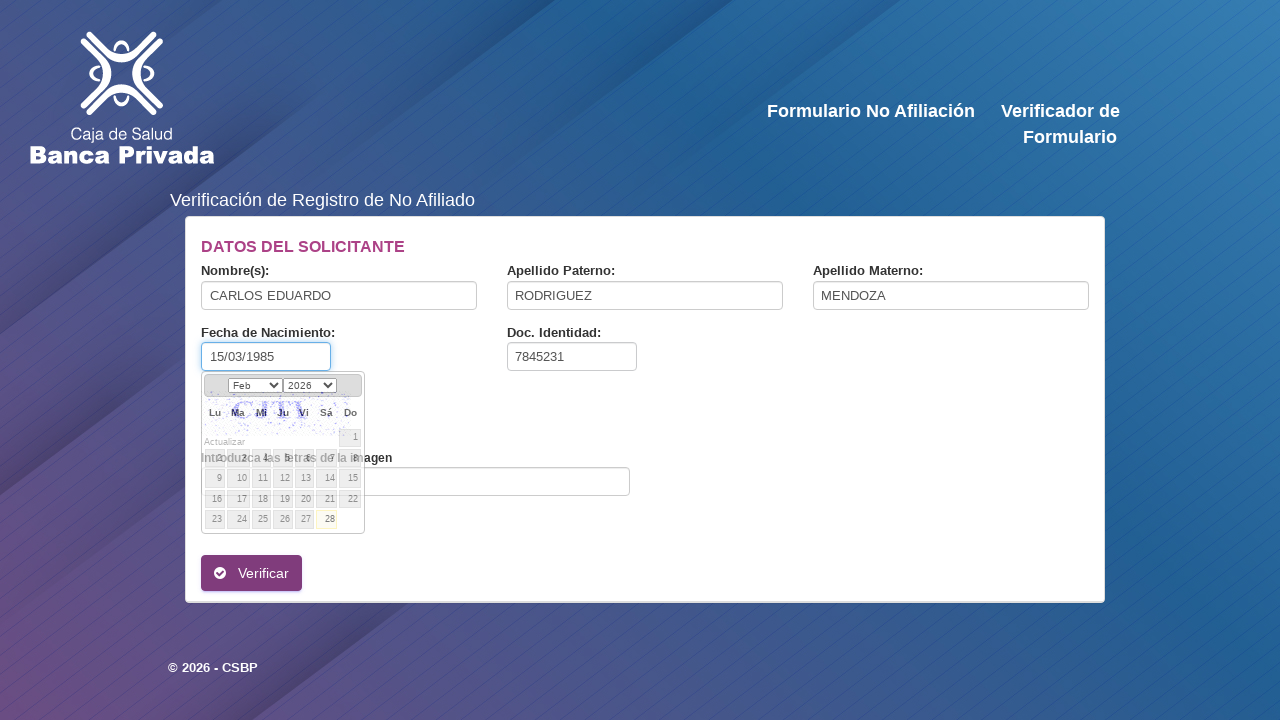

Clicked on captcha input field to focus it at (416, 481) on #CaptchaInputText
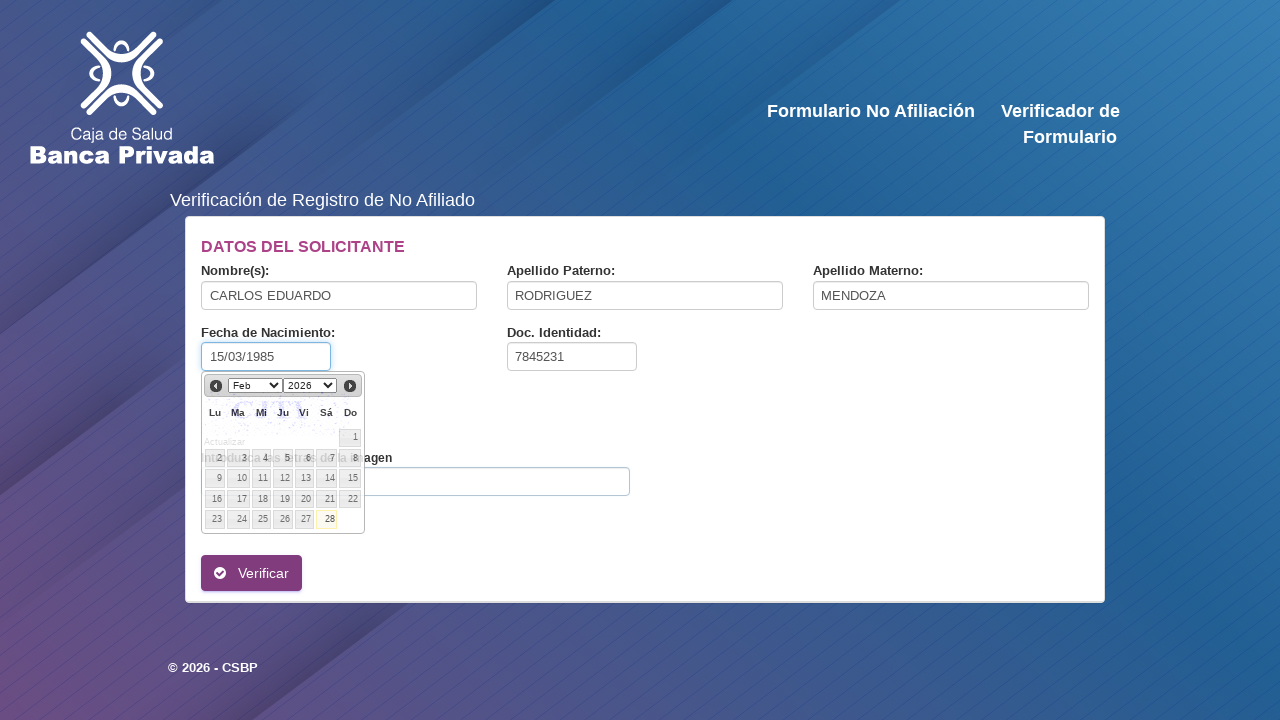

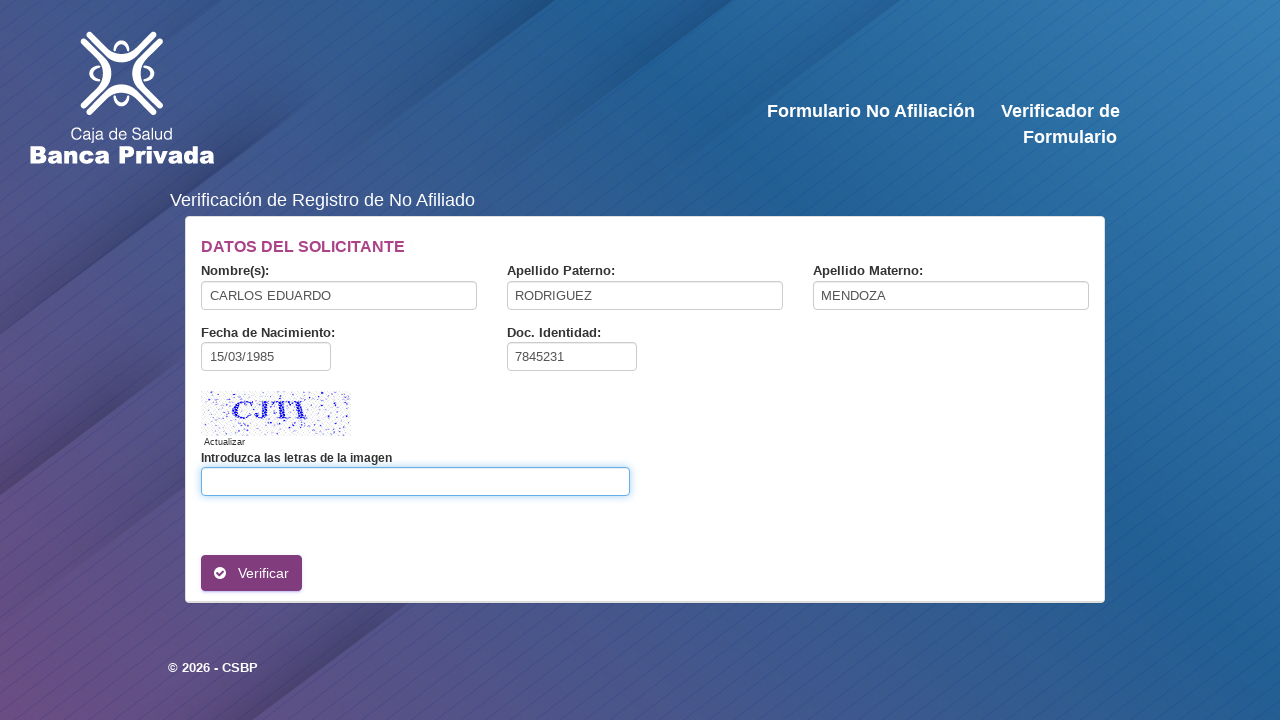